Tests completing a web form on Formy project by filling personal details, selecting radio buttons, checkboxes, dropdown options, picking a date, and submitting the form.

Starting URL: https://formy-project.herokuapp.com/

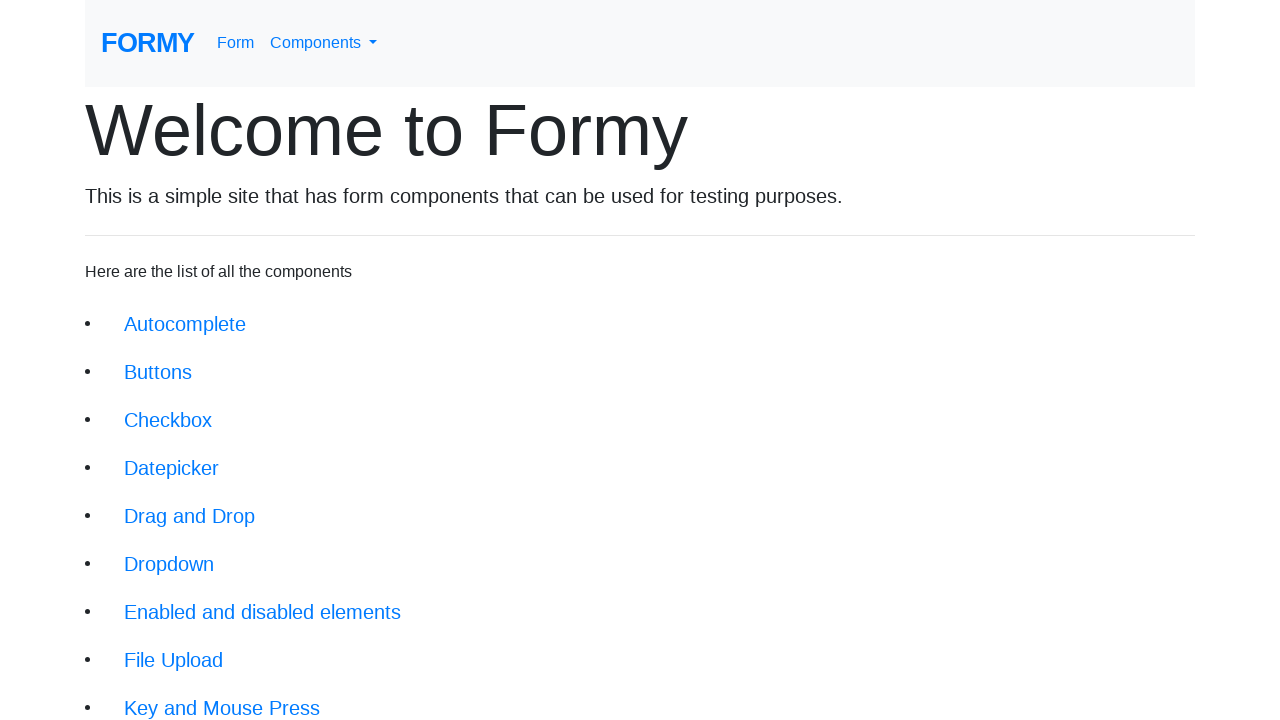

Clicked 'Complete Web Form' button at (216, 696) on xpath=//a[@class='btn btn-lg'][normalize-space()='Complete Web Form']
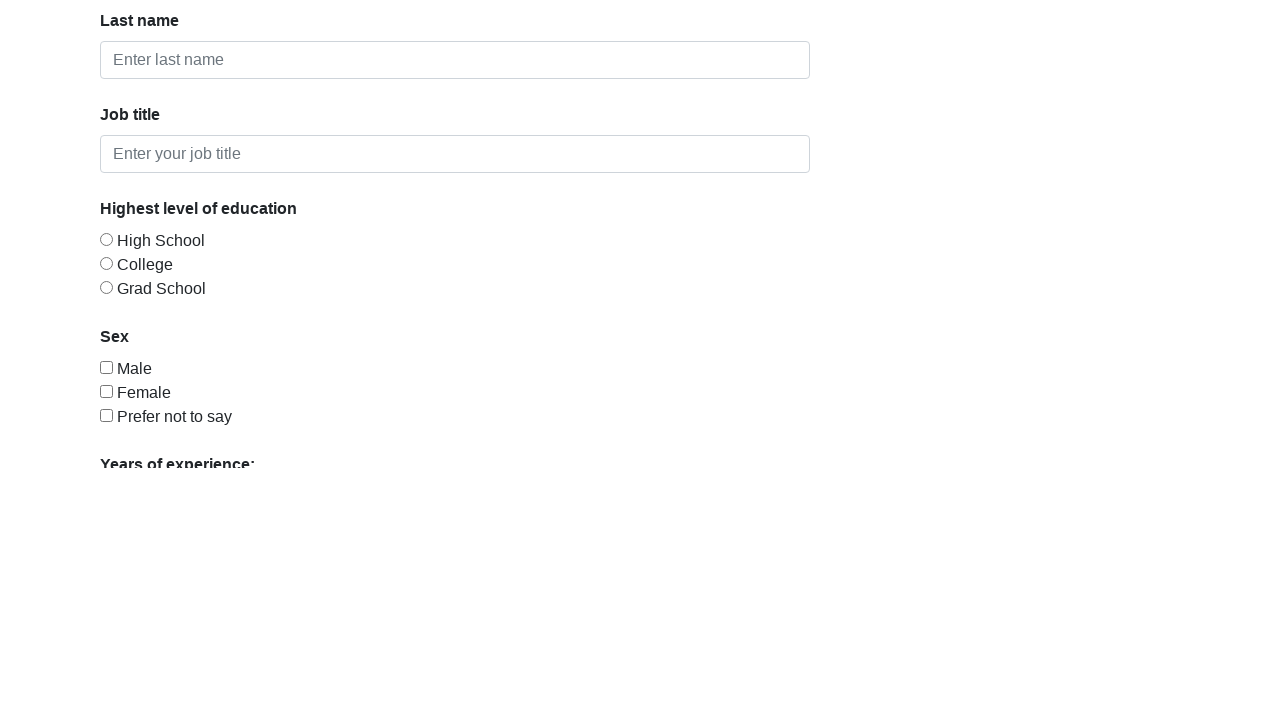

Filled first name field with 'Diptesh' on internal:attr=[placeholder="Enter first name"i]
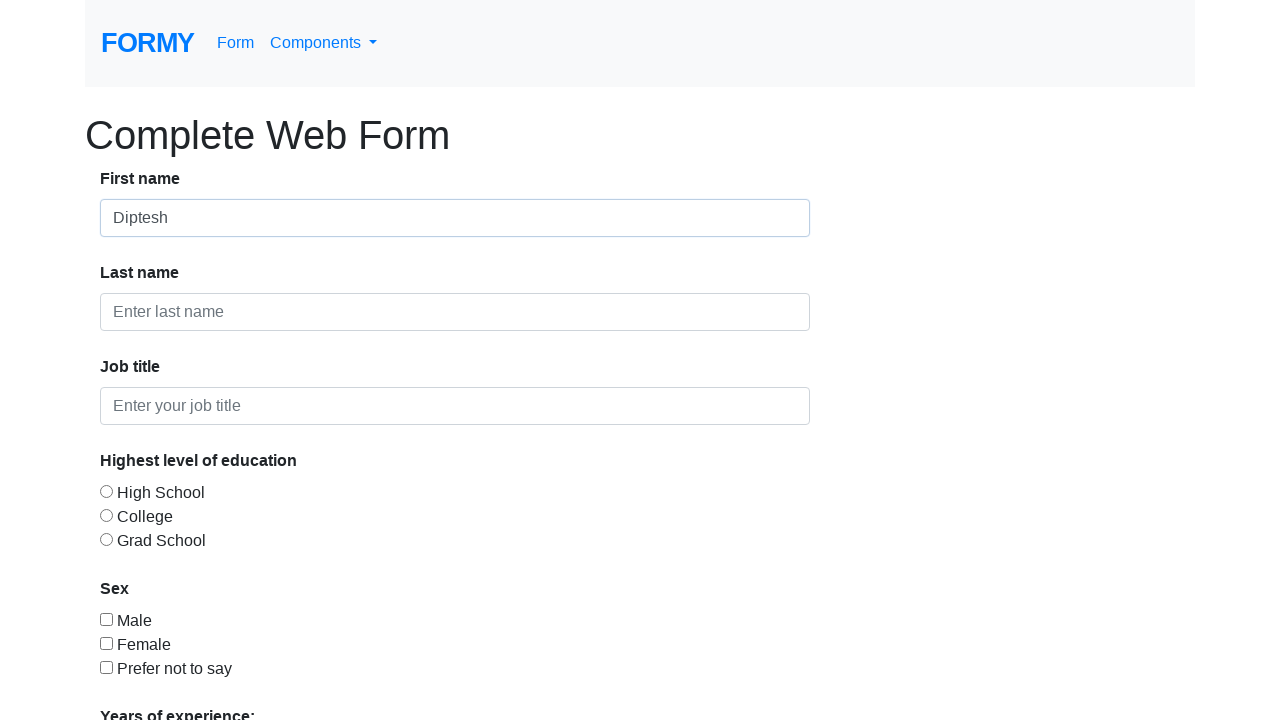

Filled last name field with 'Panda' on internal:attr=[placeholder="Enter last name"i]
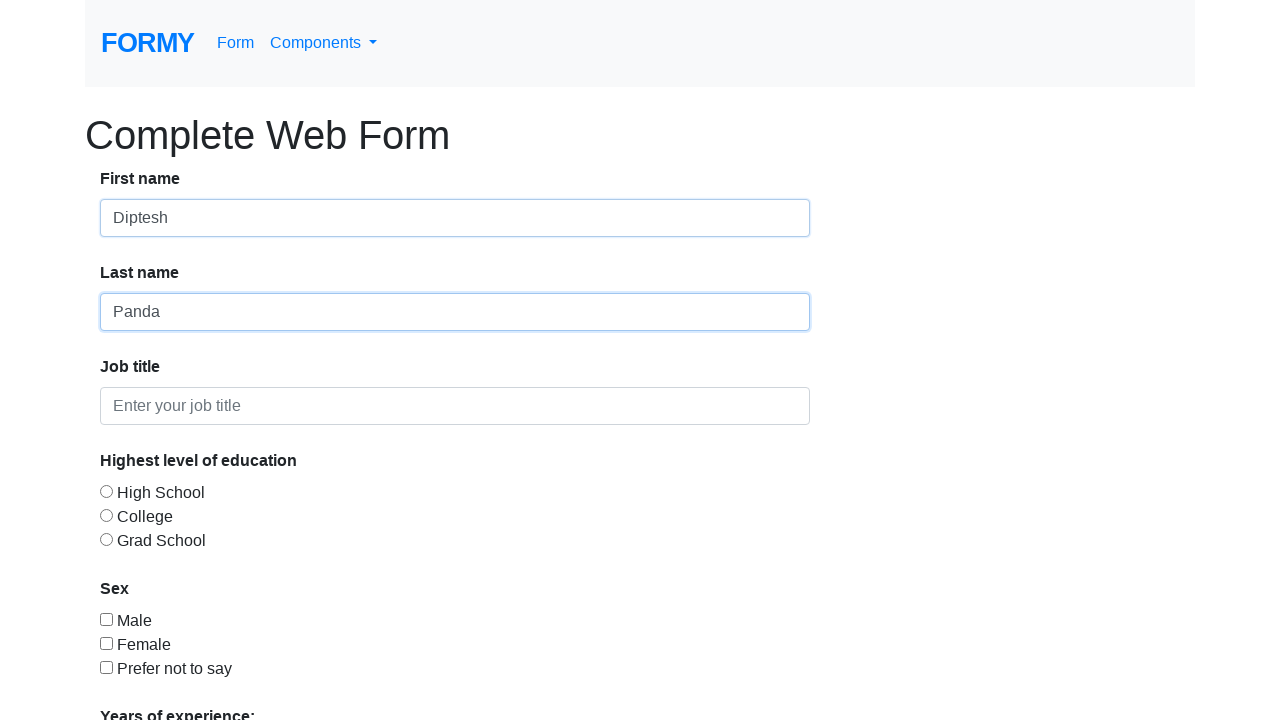

Filled job title field with 'Automation Testing' on internal:attr=[placeholder="Enter your job title"i]
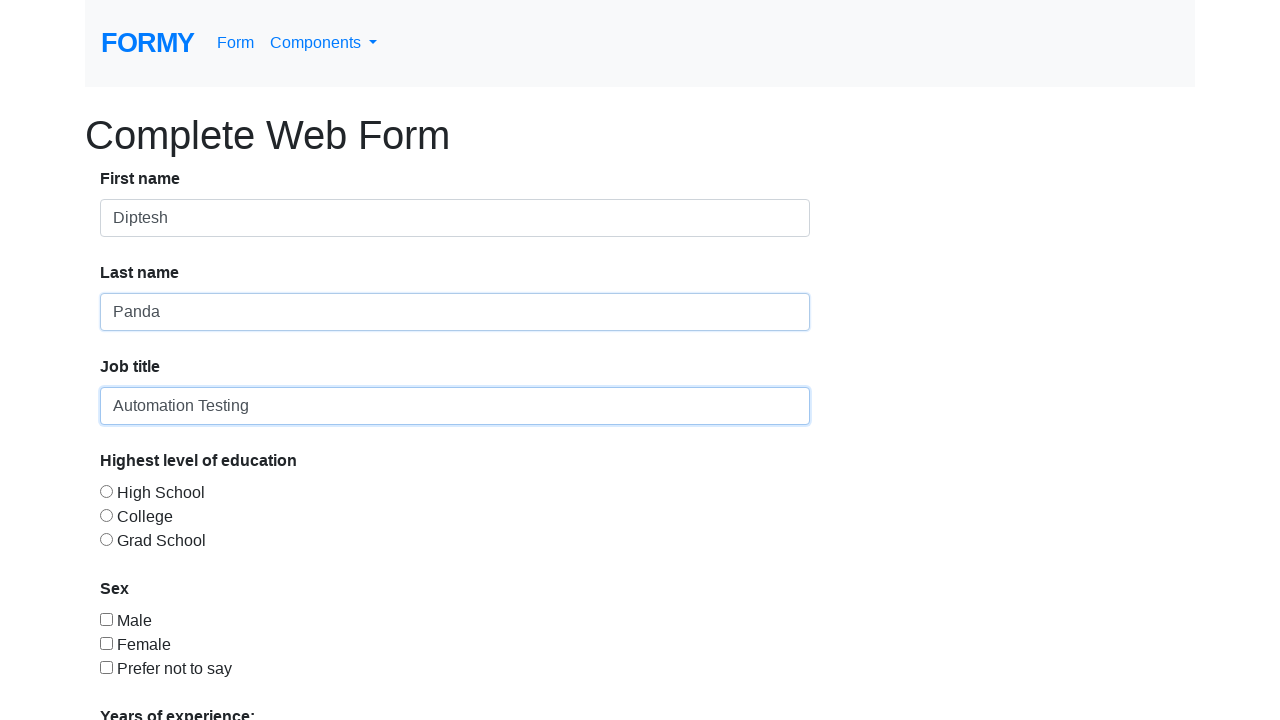

Selected radio button 3 at (106, 539) on xpath=//input[@id='radio-button-3']
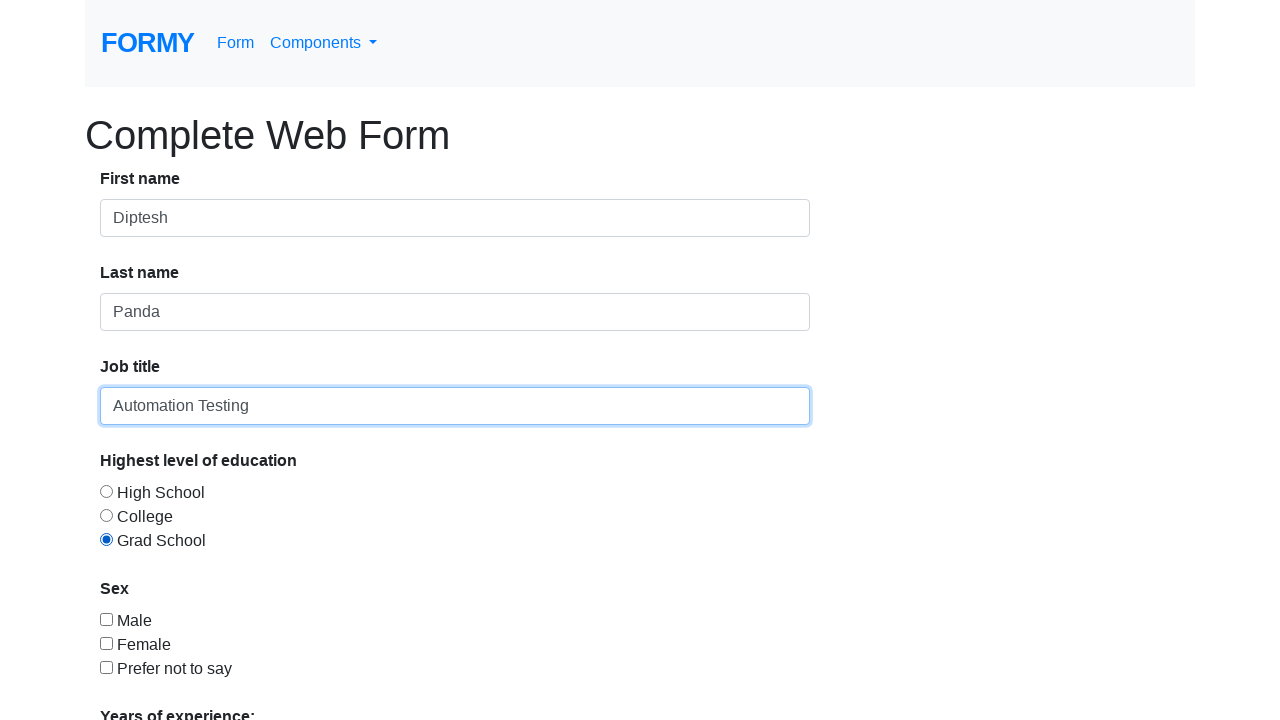

Clicked checkbox 1 at (106, 619) on xpath=//input[@id='checkbox-1']
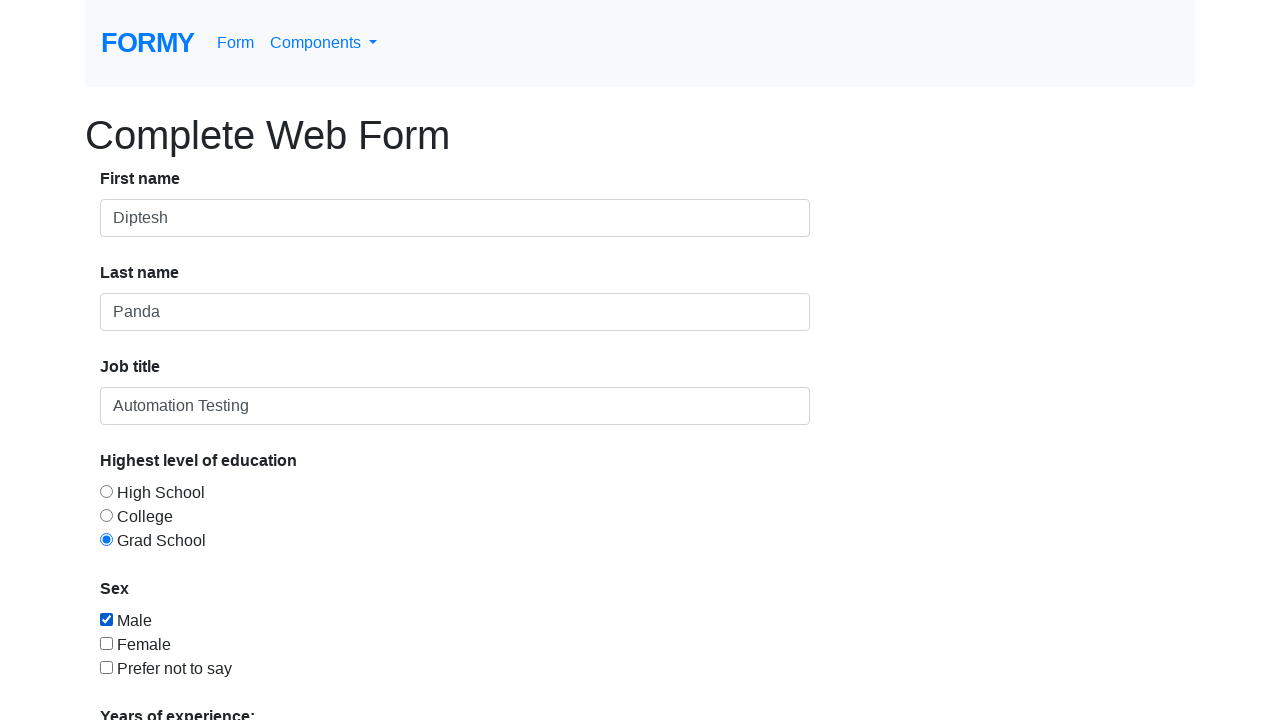

Selected option '1' from dropdown menu on xpath=//select[@id='select-menu']
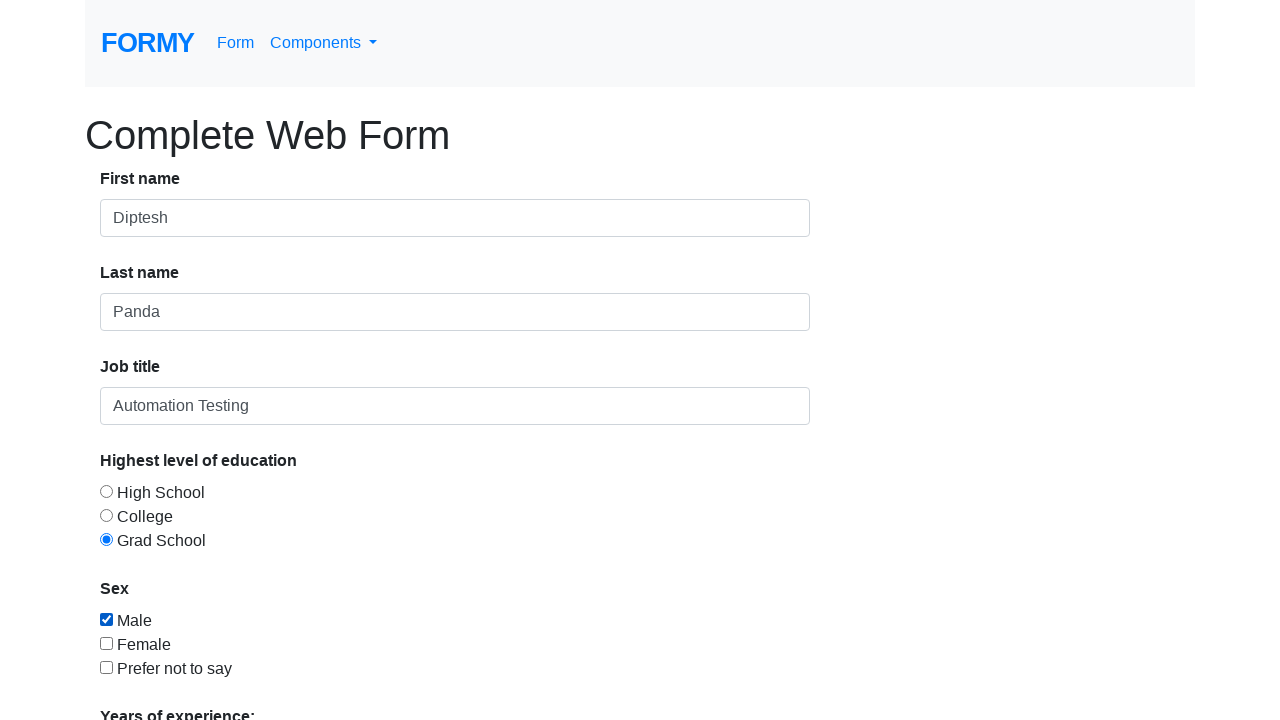

Clicked on date picker field at (270, 613) on internal:attr=[placeholder="mm/dd/yyyy"i]
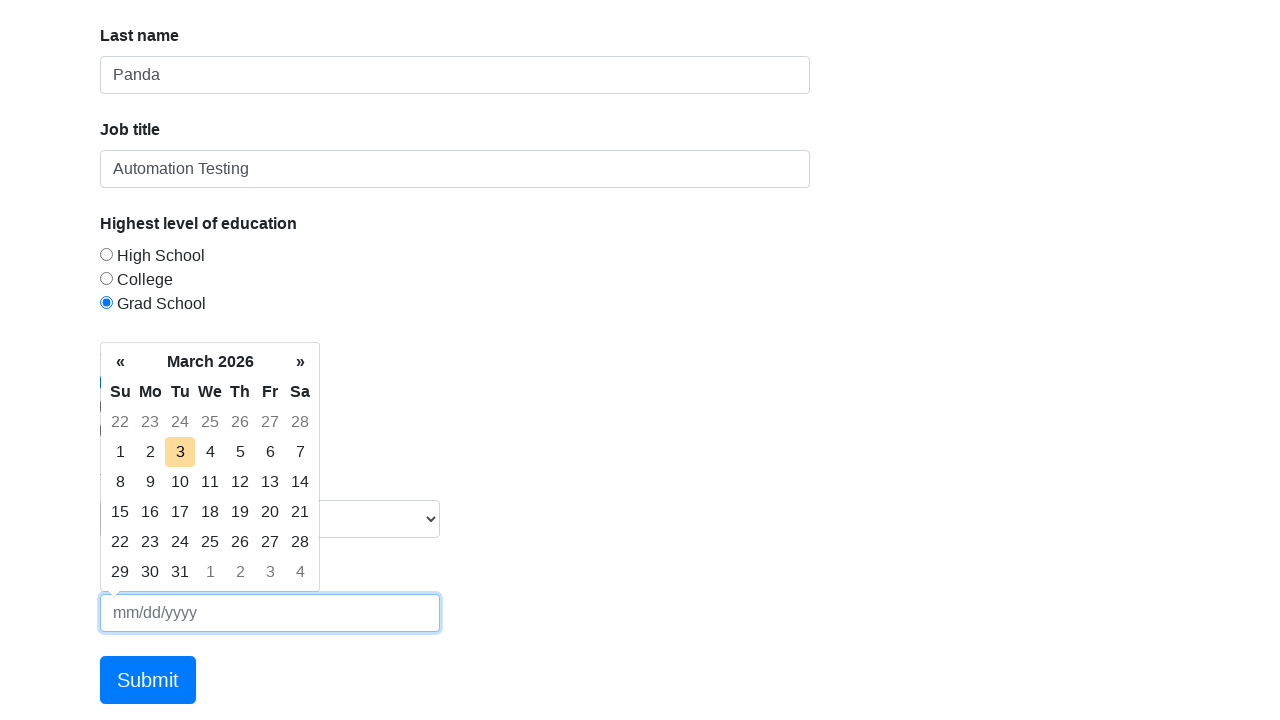

Scrolled to today's date in date picker
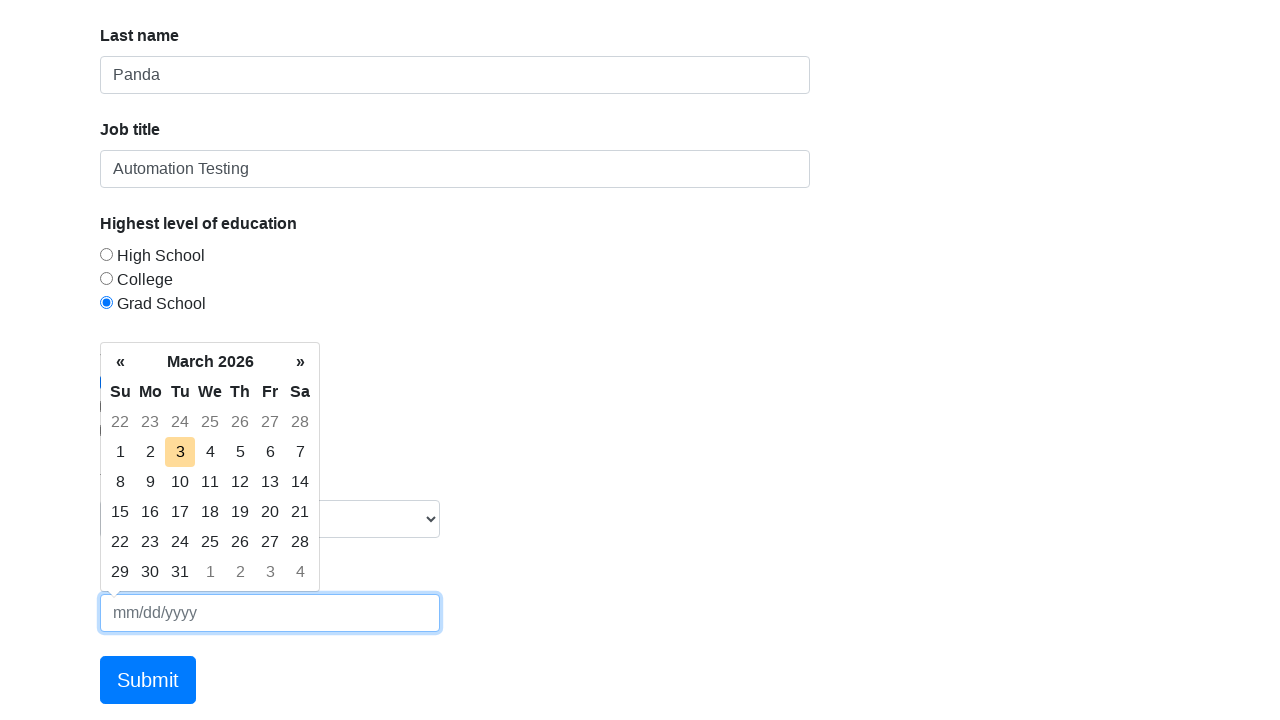

Selected today's date from date picker at (180, 452) on xpath=//td[@class='today day']
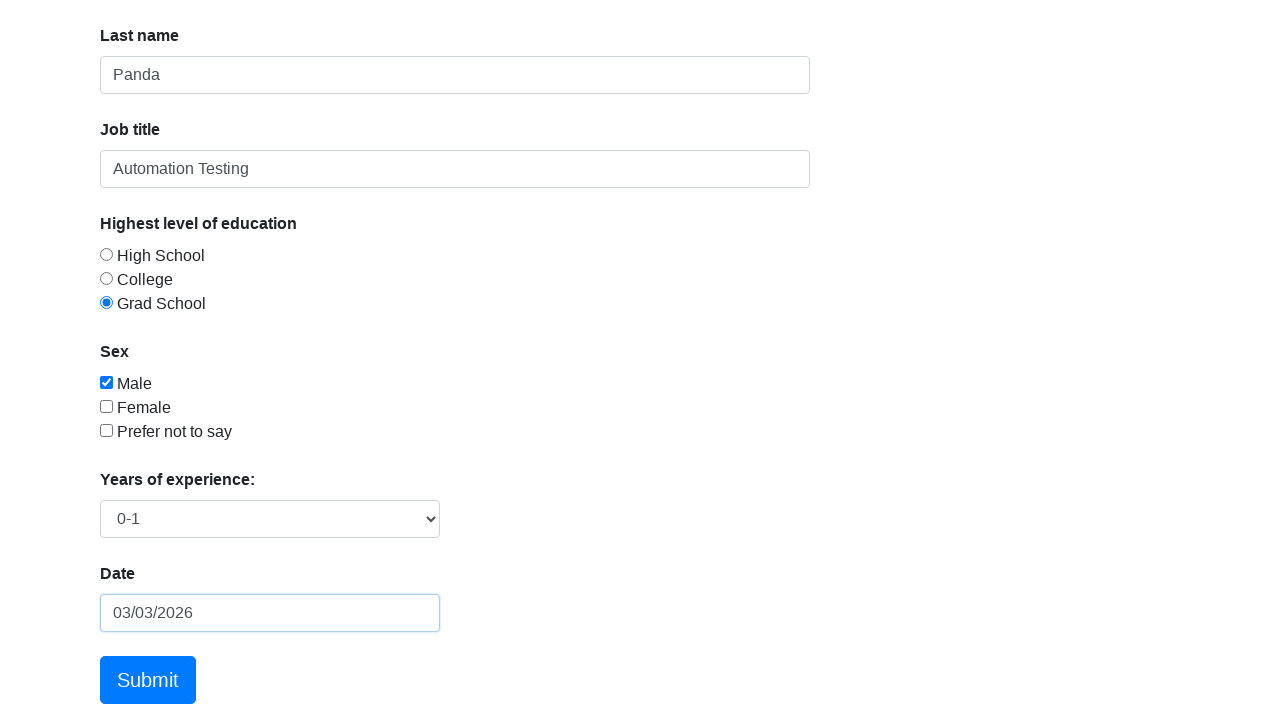

Clicked Submit button to complete form at (148, 680) on xpath=//a[normalize-space()='Submit']
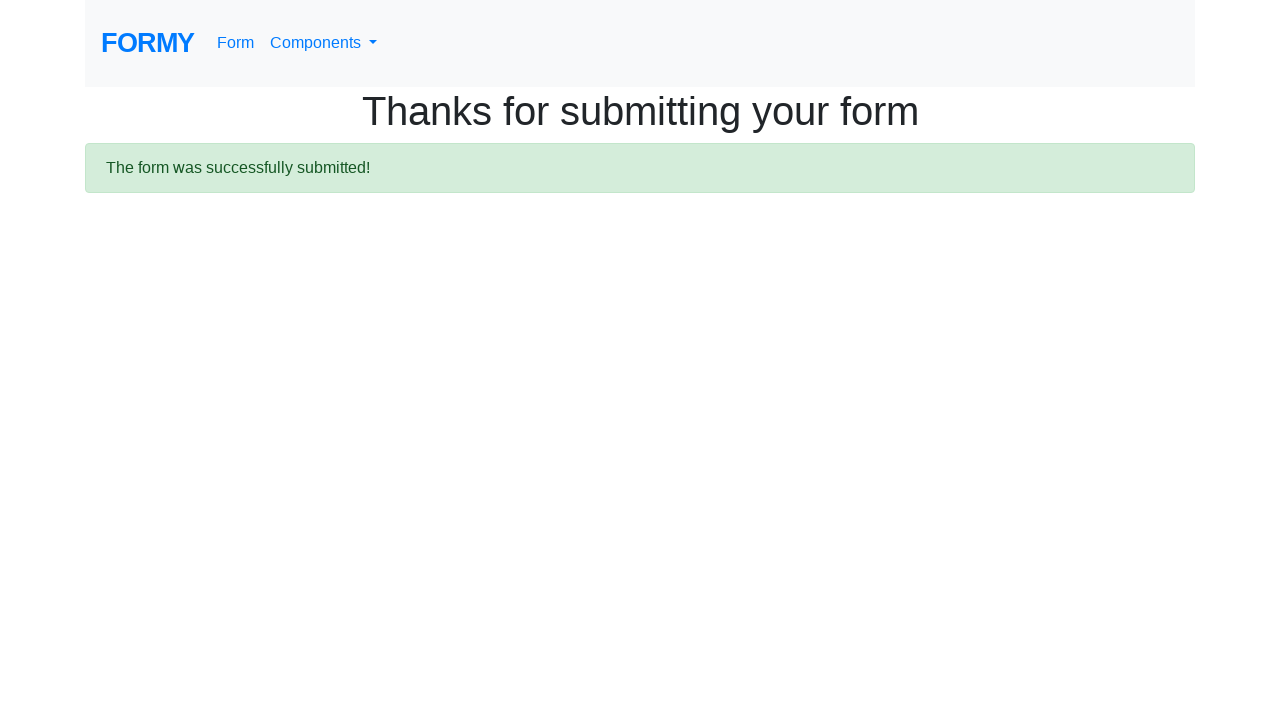

Form submission completed and page loaded
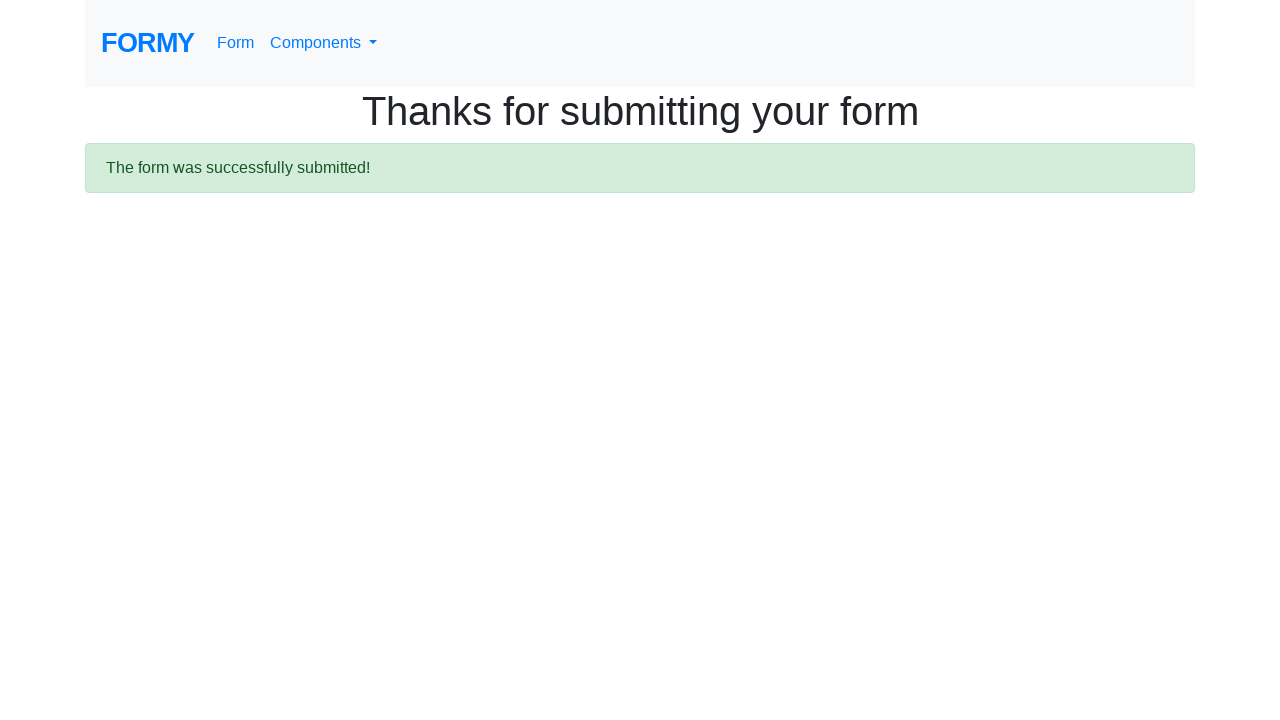

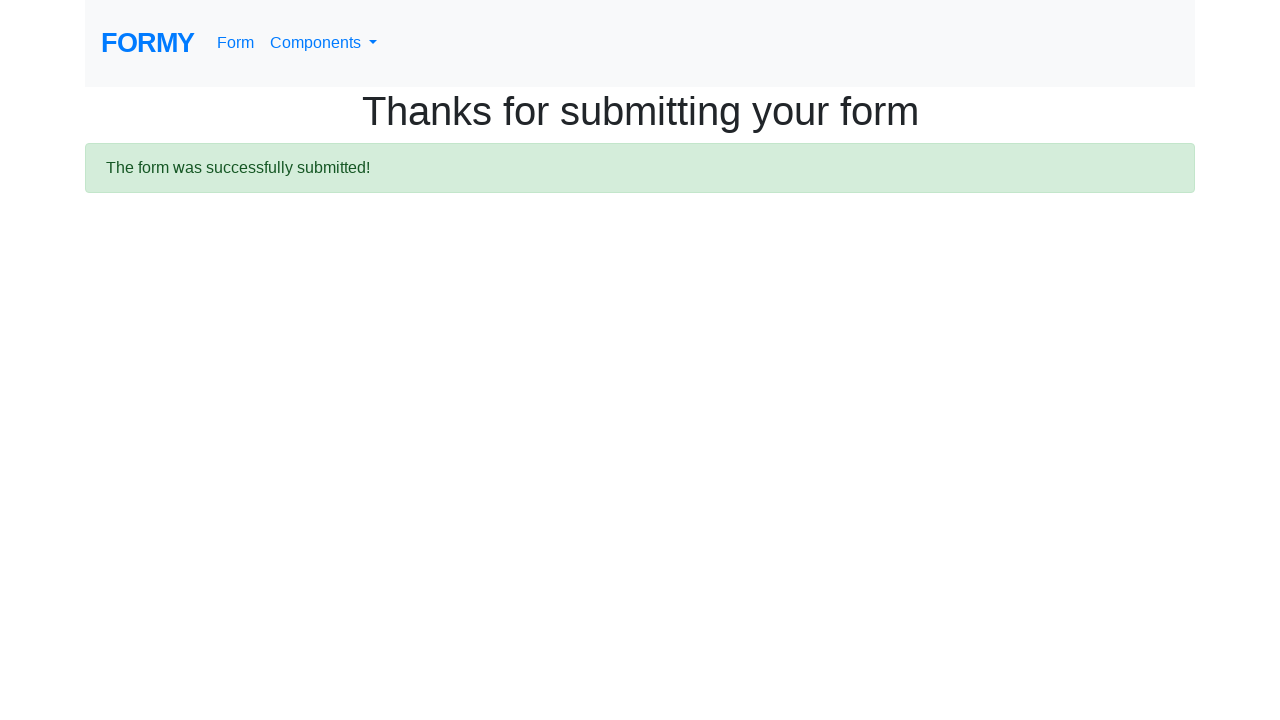